Tests form validation when submitting the forgot password form with an incorrectly formatted email address, verifying the appropriate error message appears.

Starting URL: https://org0.artifex-pwa.integration.edition1.nl/login

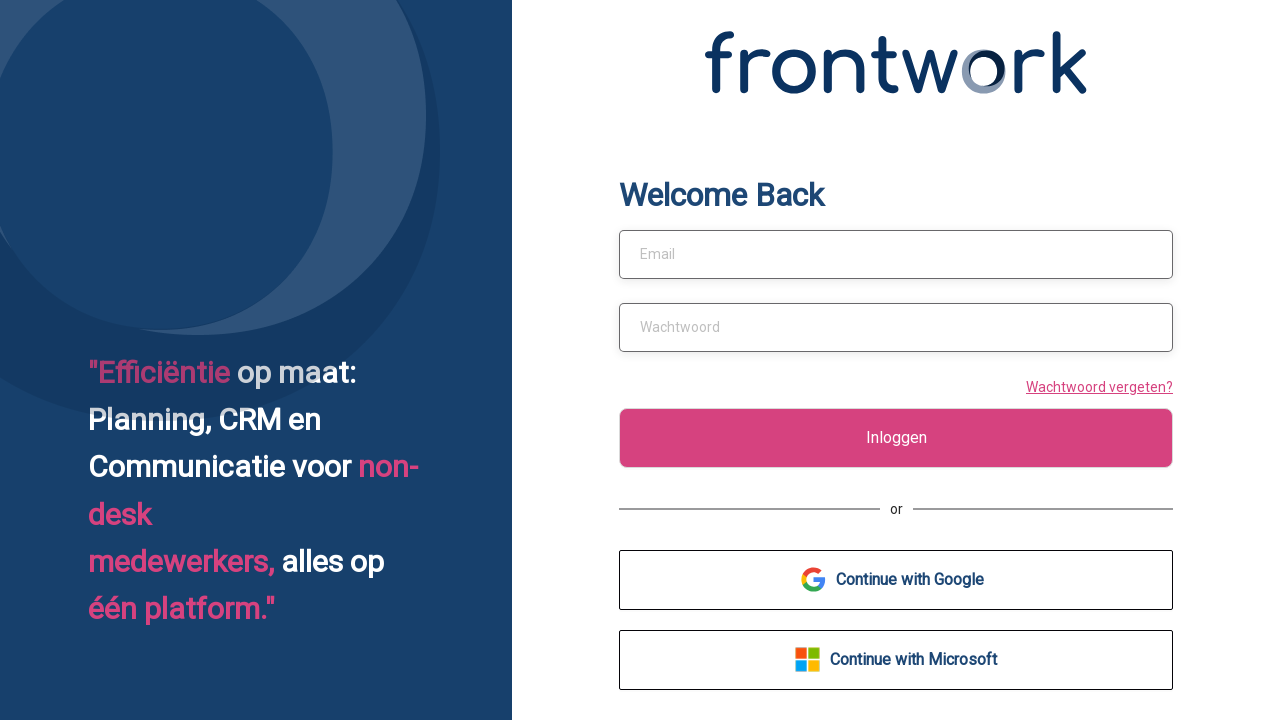

Clicked 'Wachtwoord vergeten?' (Forgot Password) link at (1096, 386) on text=Wachtwoord vergeten?
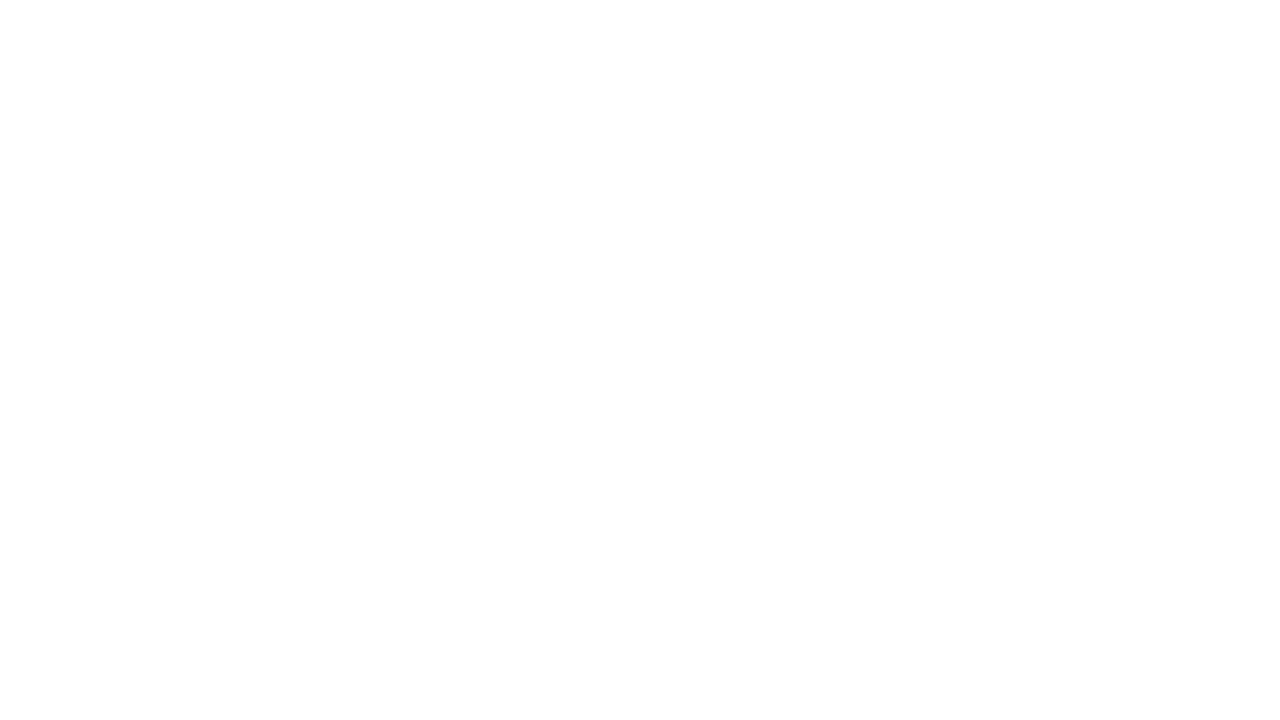

Filled email field with incorrectly formatted email 'john.smith@yop' on #email
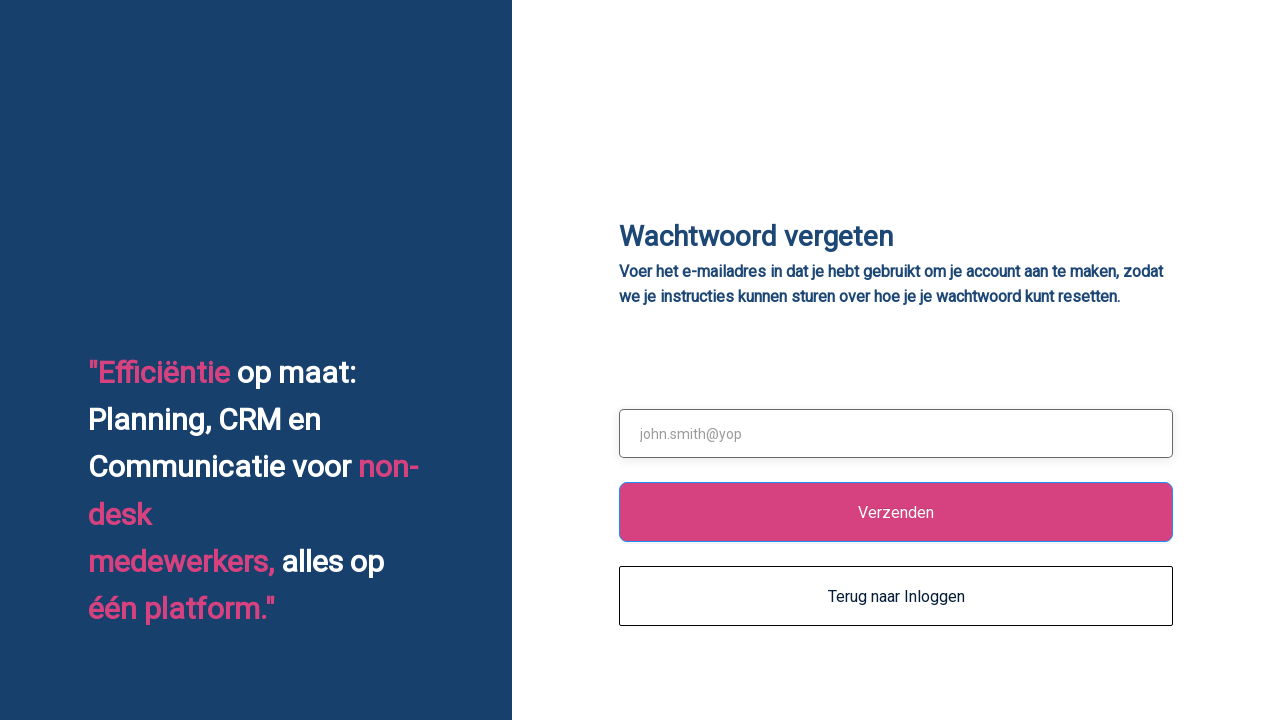

Clicked submit button to submit forgot password form at (896, 512) on .ant-btn
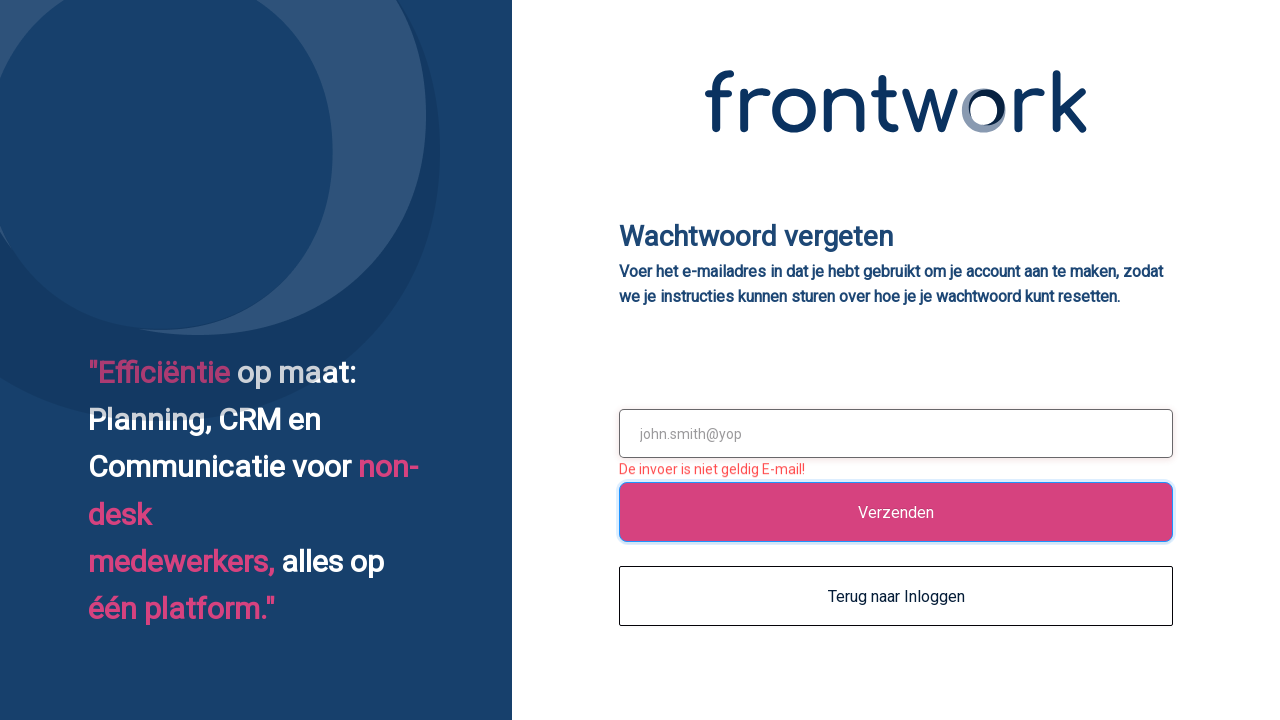

Validation error message appeared confirming email format validation
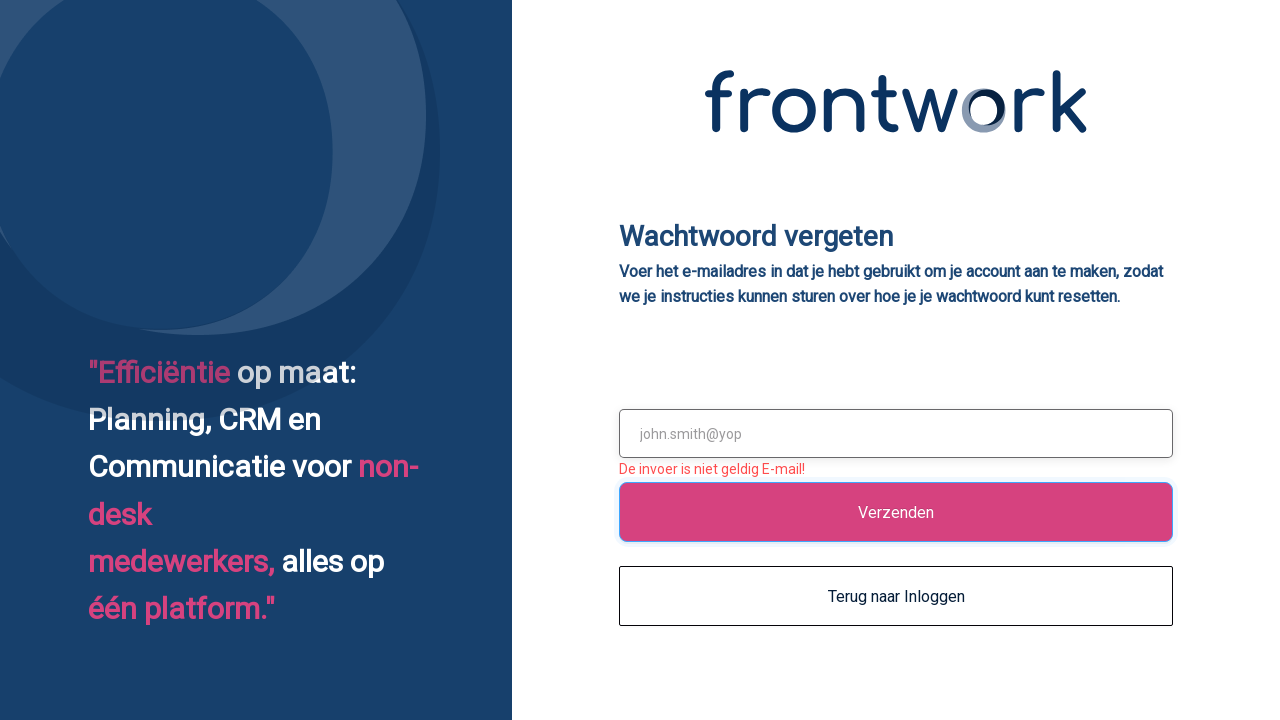

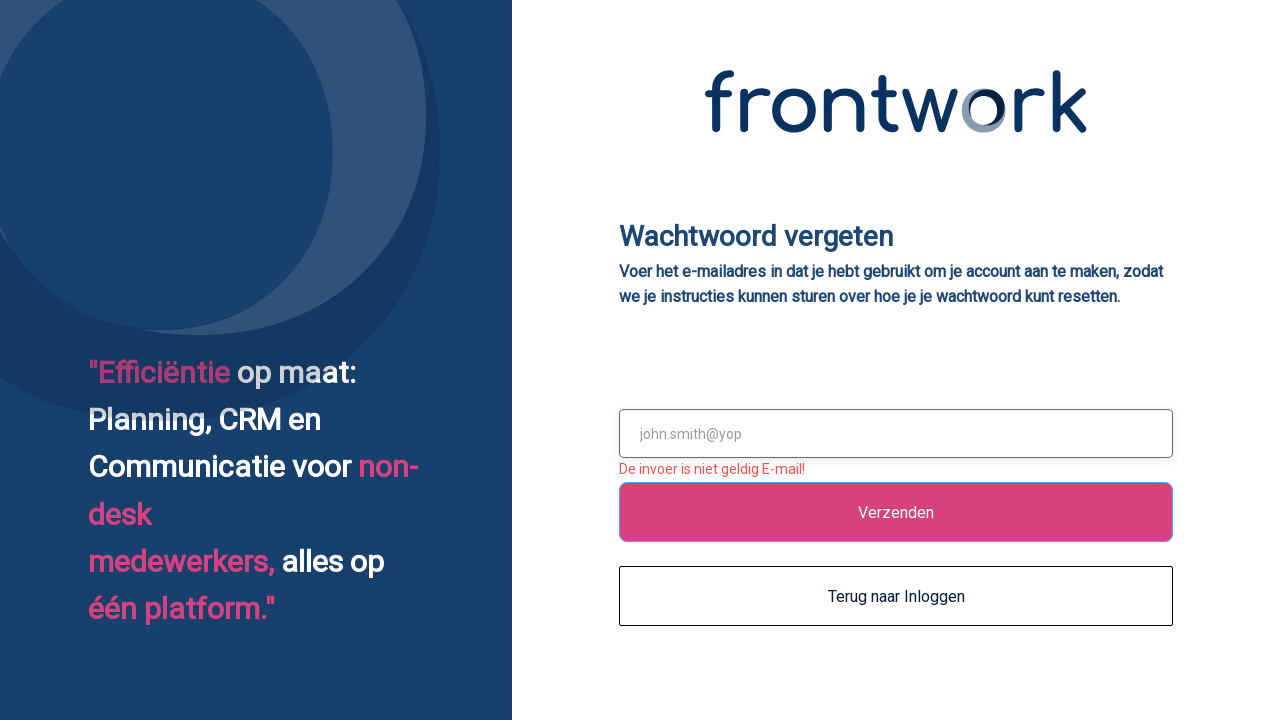